Tests adding specific items to cart from a product listing page by iterating through products, matching names against a desired list, and clicking the "Add to cart" button for matching items.

Starting URL: https://rahulshettyacademy.com/seleniumPractise/

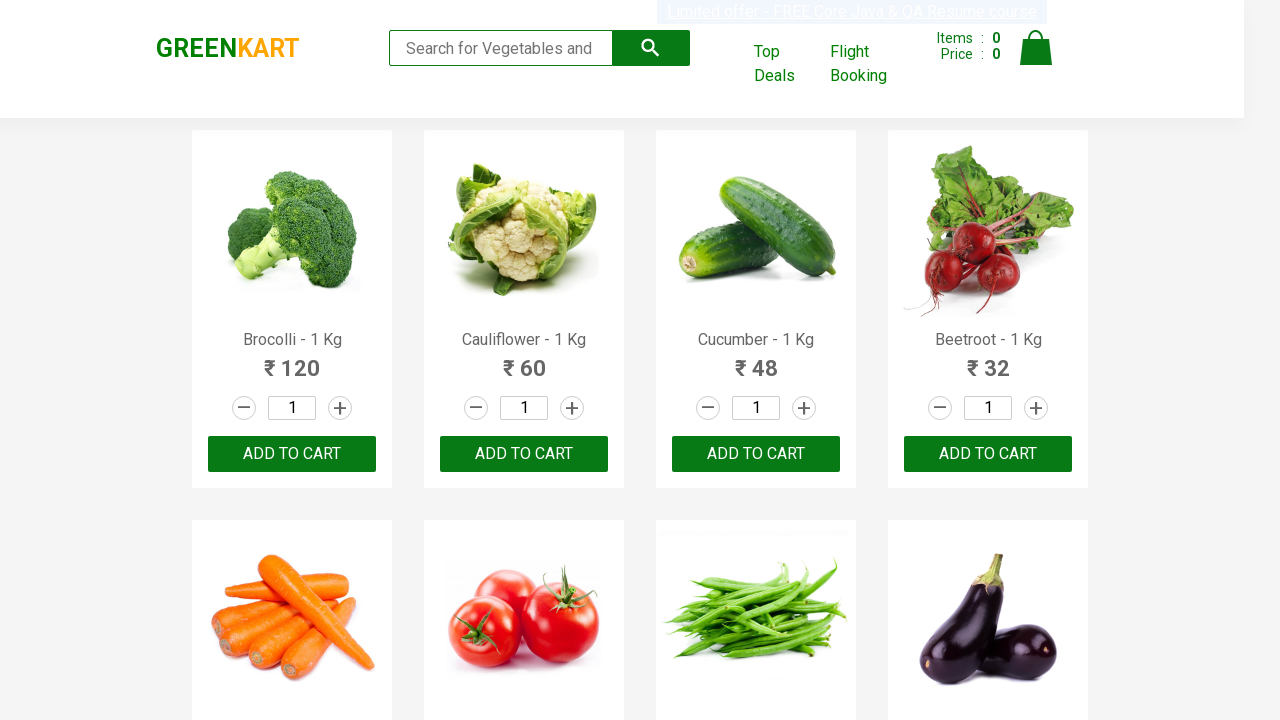

Waited for product names to load on the page
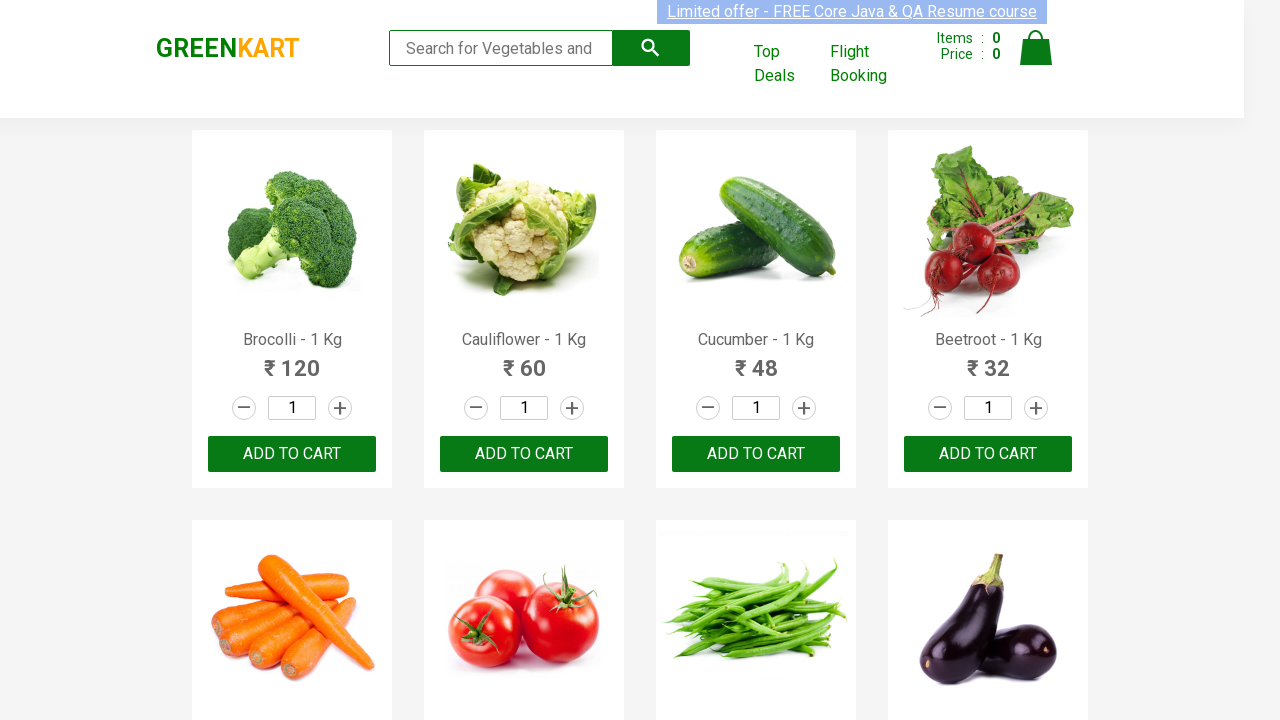

Retrieved all product name elements from the listing
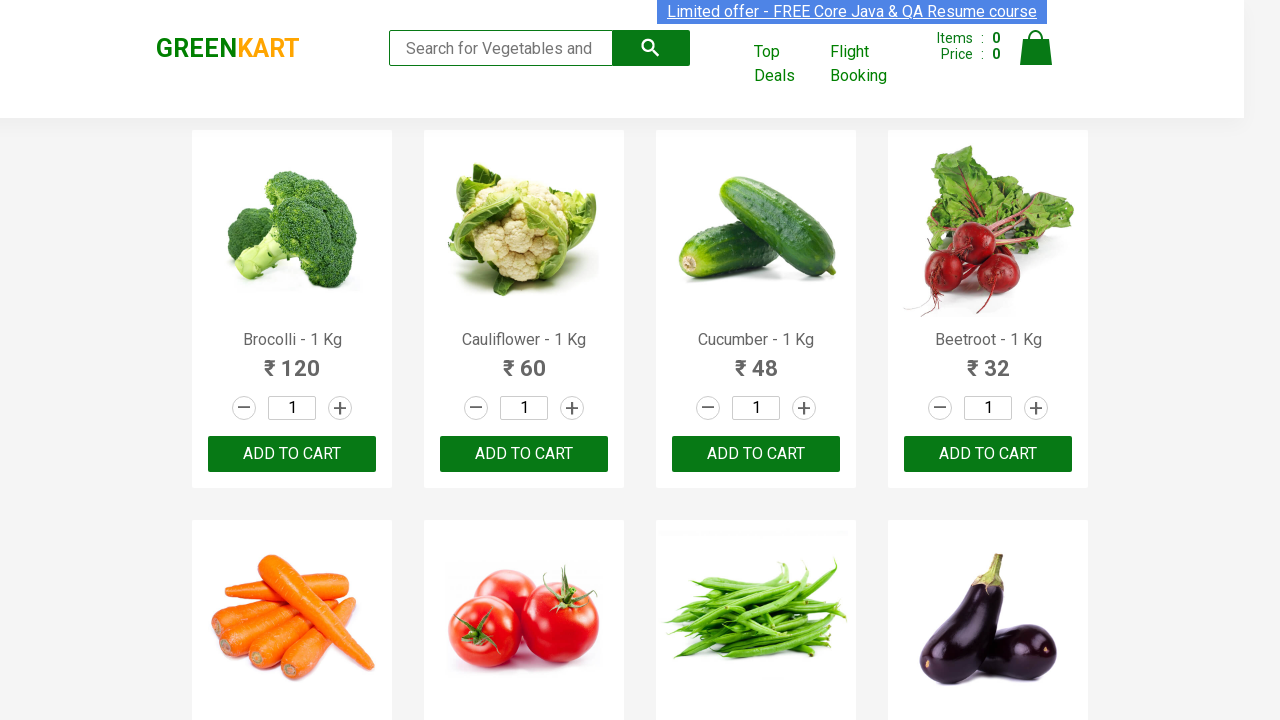

Found matching product 'Brocolli' in the listing
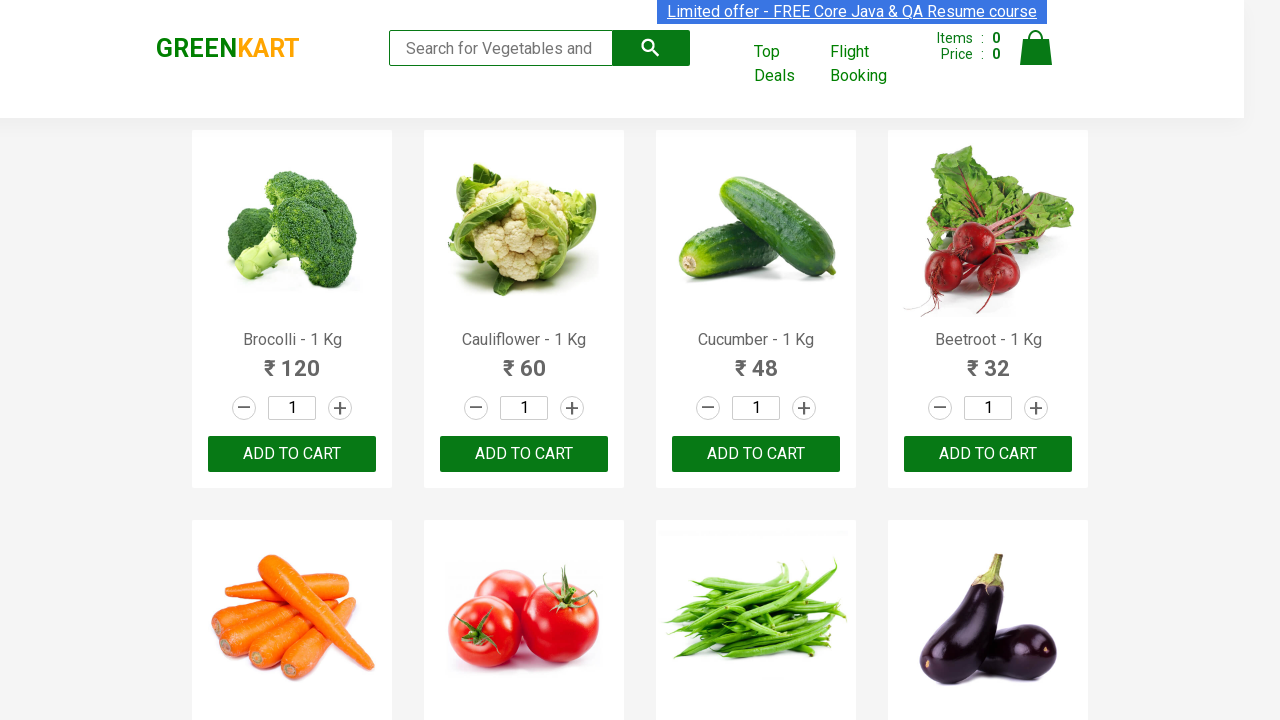

Clicked 'Add to cart' button for 'Brocolli' (1/3) at (292, 454) on xpath=//div[@class='product-action']/button >> nth=0
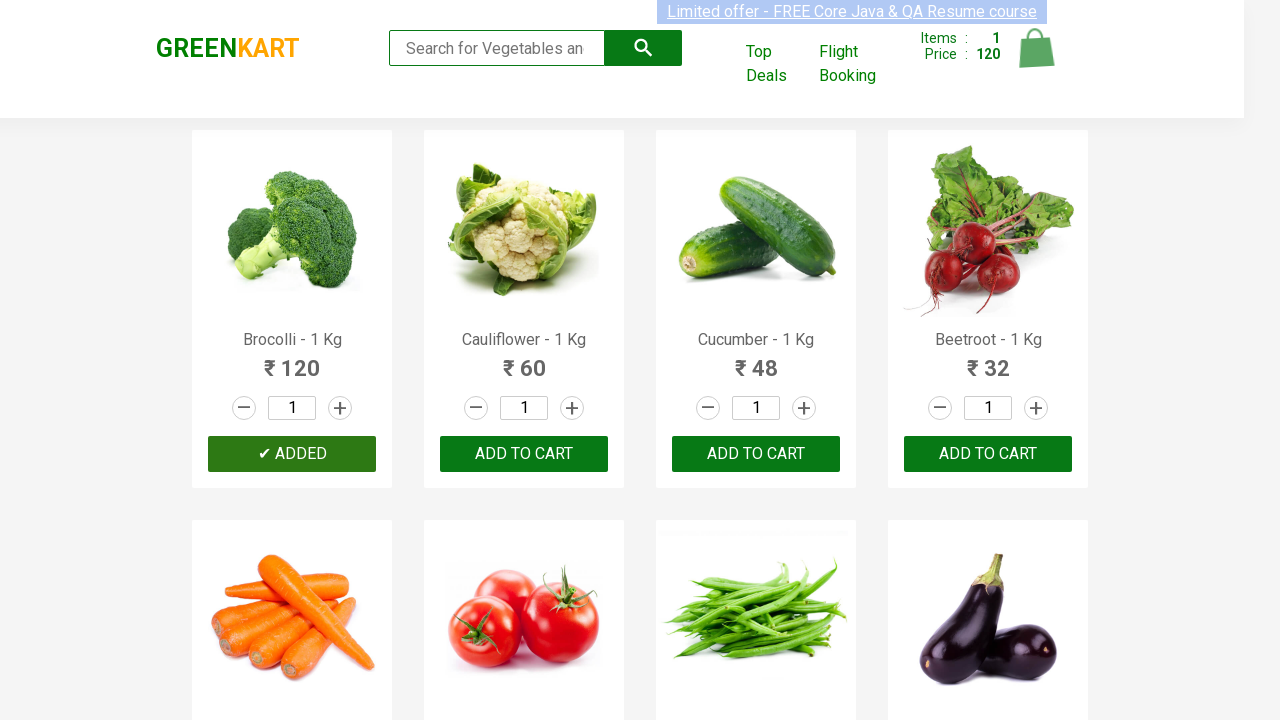

Found matching product 'Cucumber' in the listing
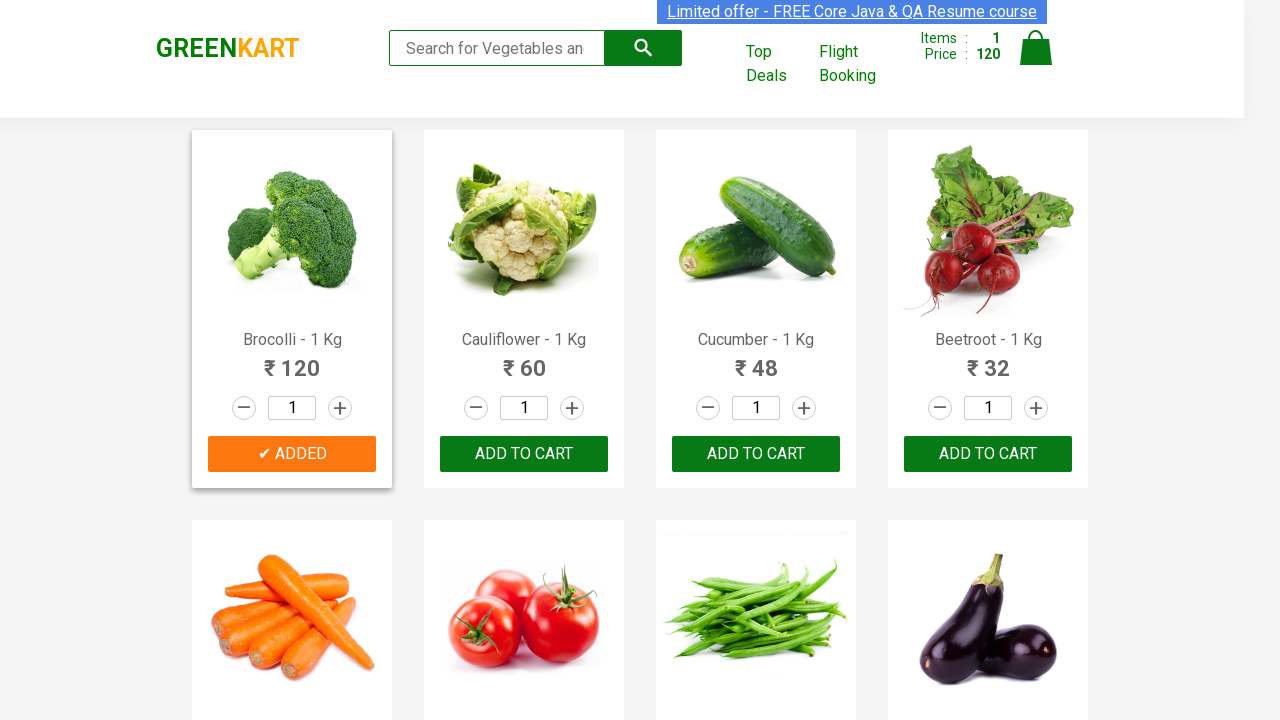

Clicked 'Add to cart' button for 'Cucumber' (2/3) at (756, 454) on xpath=//div[@class='product-action']/button >> nth=2
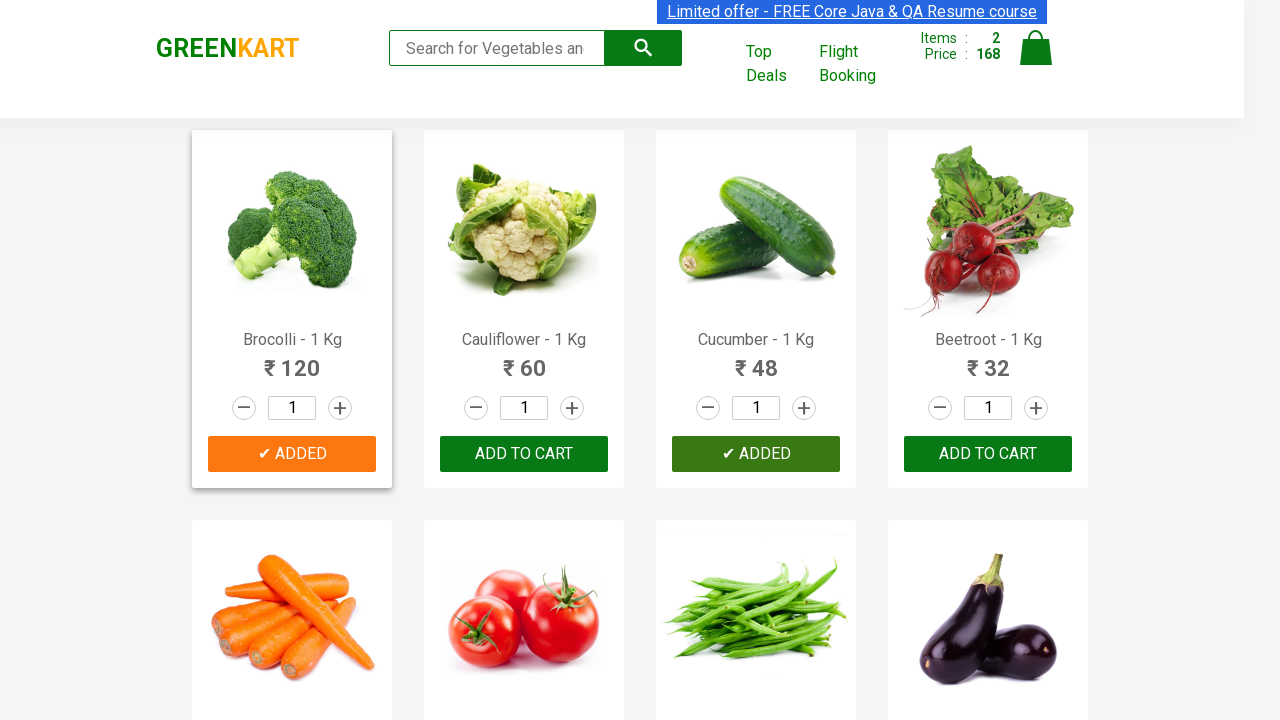

Found matching product 'Beetroot' in the listing
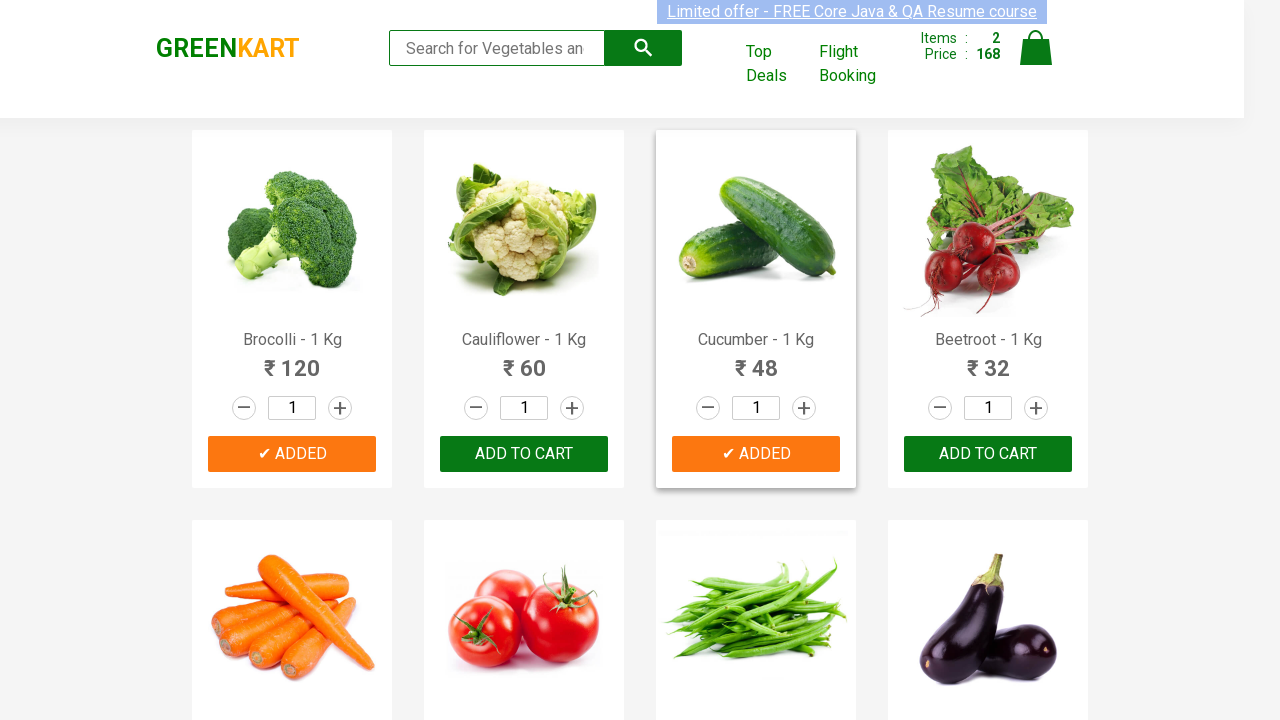

Clicked 'Add to cart' button for 'Beetroot' (3/3) at (988, 454) on xpath=//div[@class='product-action']/button >> nth=3
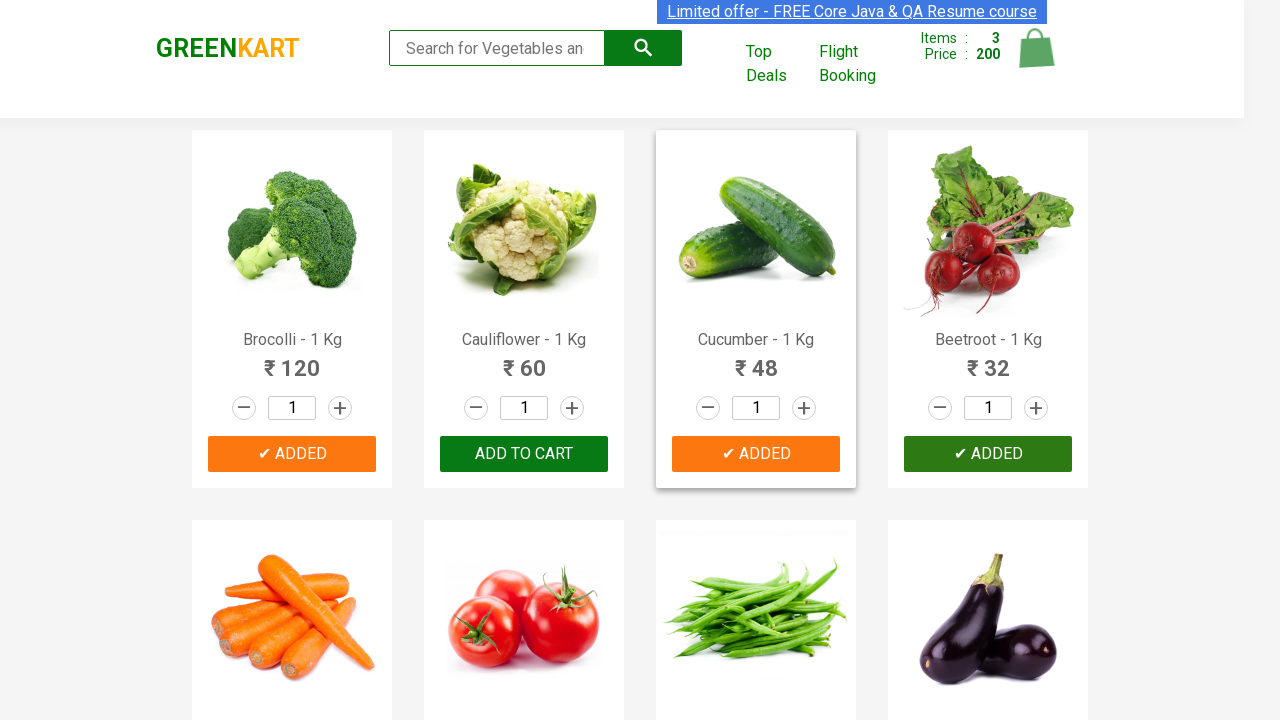

All required items have been added to cart
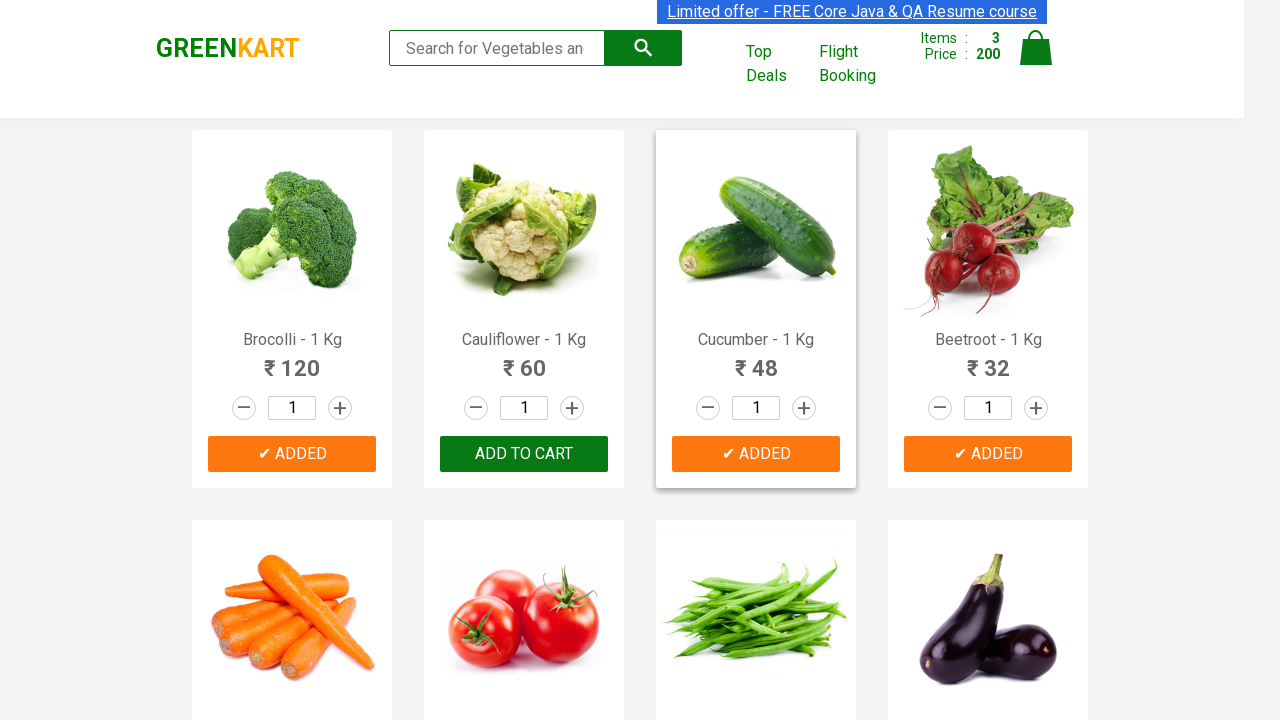

Waited for cart to update
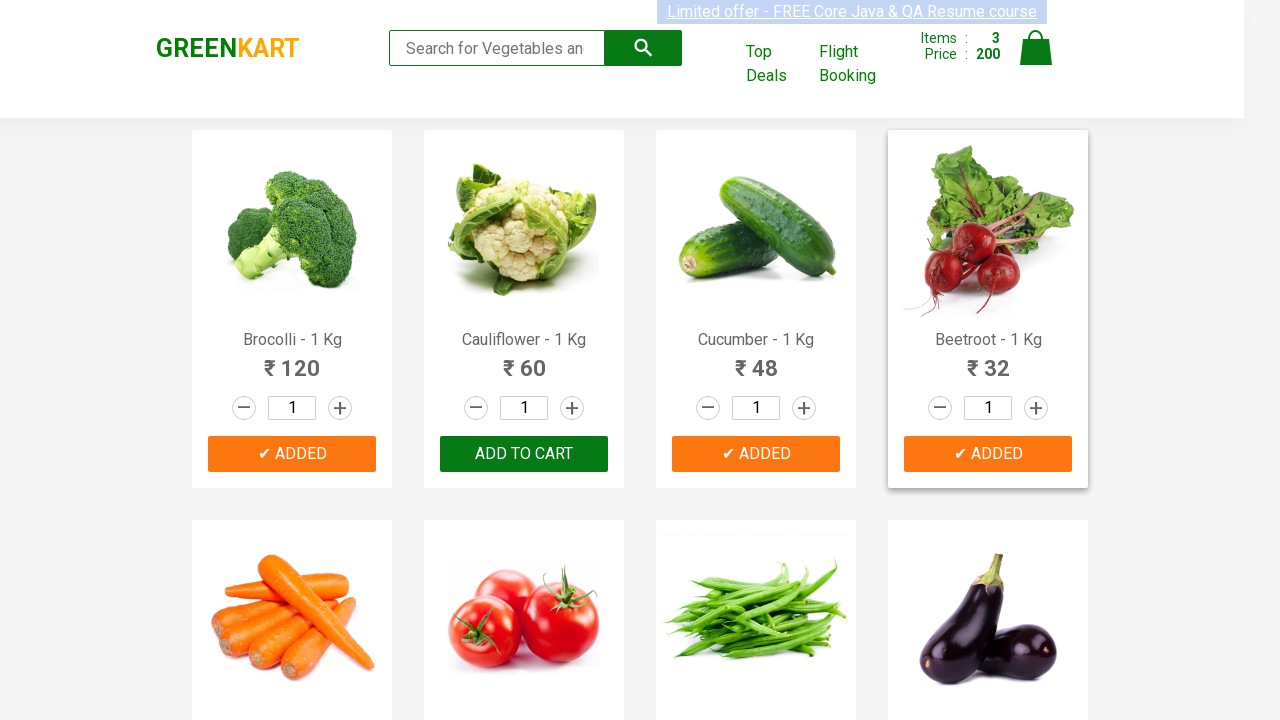

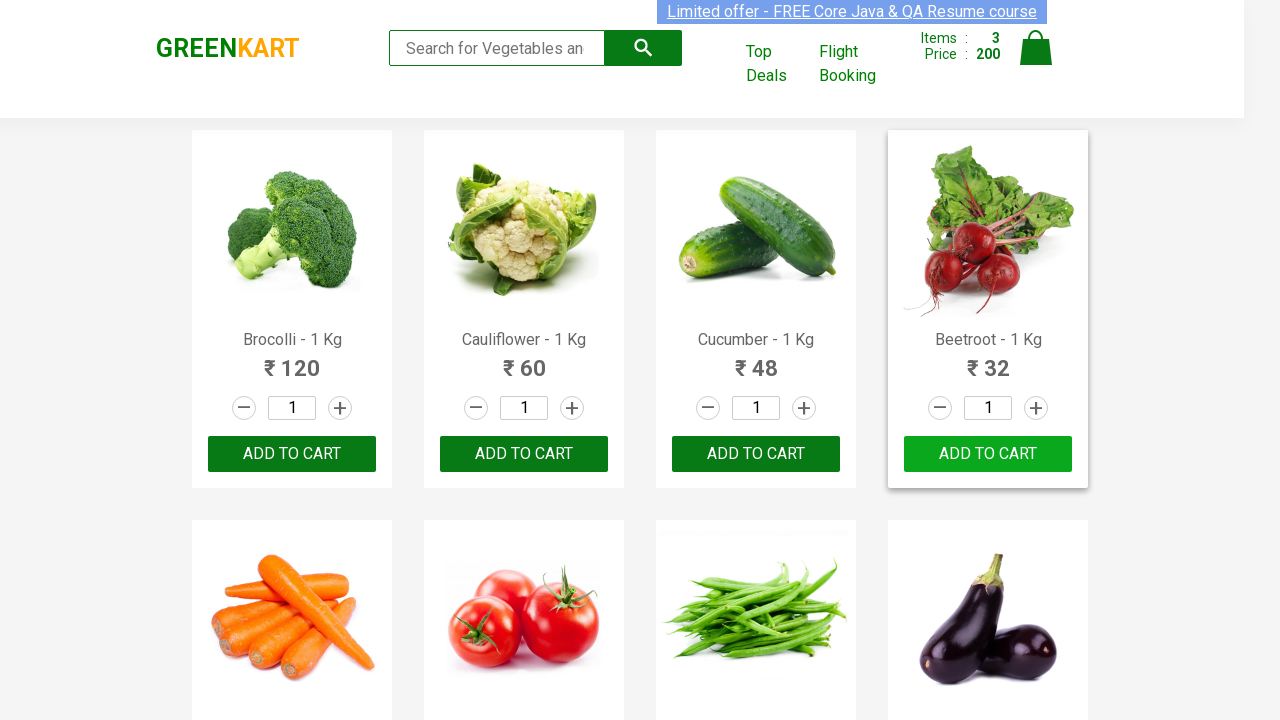